Tests that the All filter shows all todo items regardless of completion state

Starting URL: https://demo.playwright.dev/todomvc

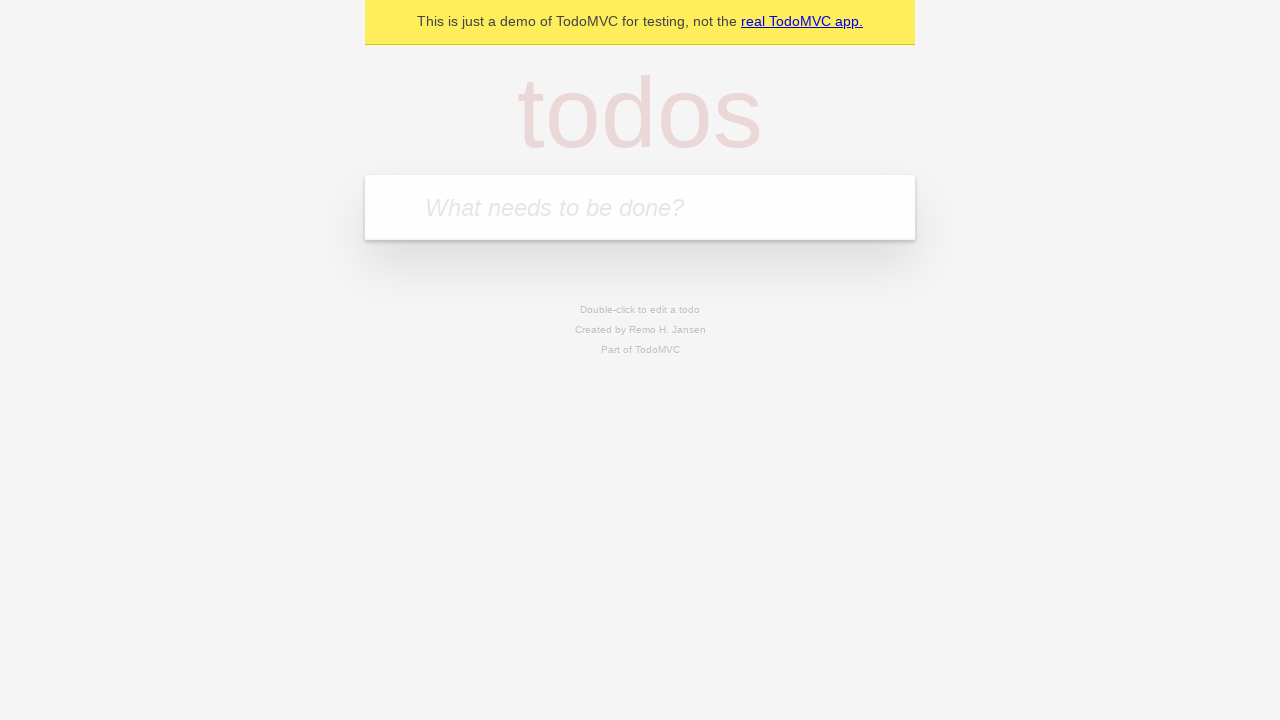

Located the 'What needs to be done?' input field
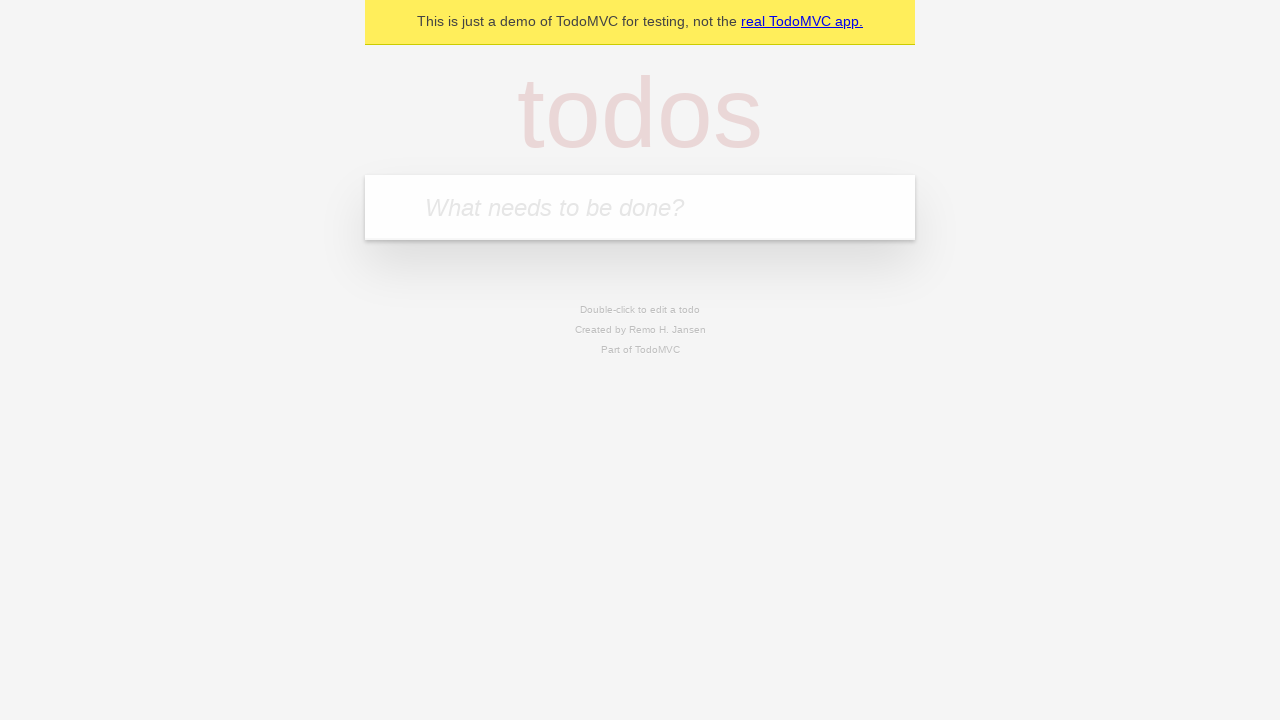

Filled todo input with 'buy some cheese' on internal:attr=[placeholder="What needs to be done?"i]
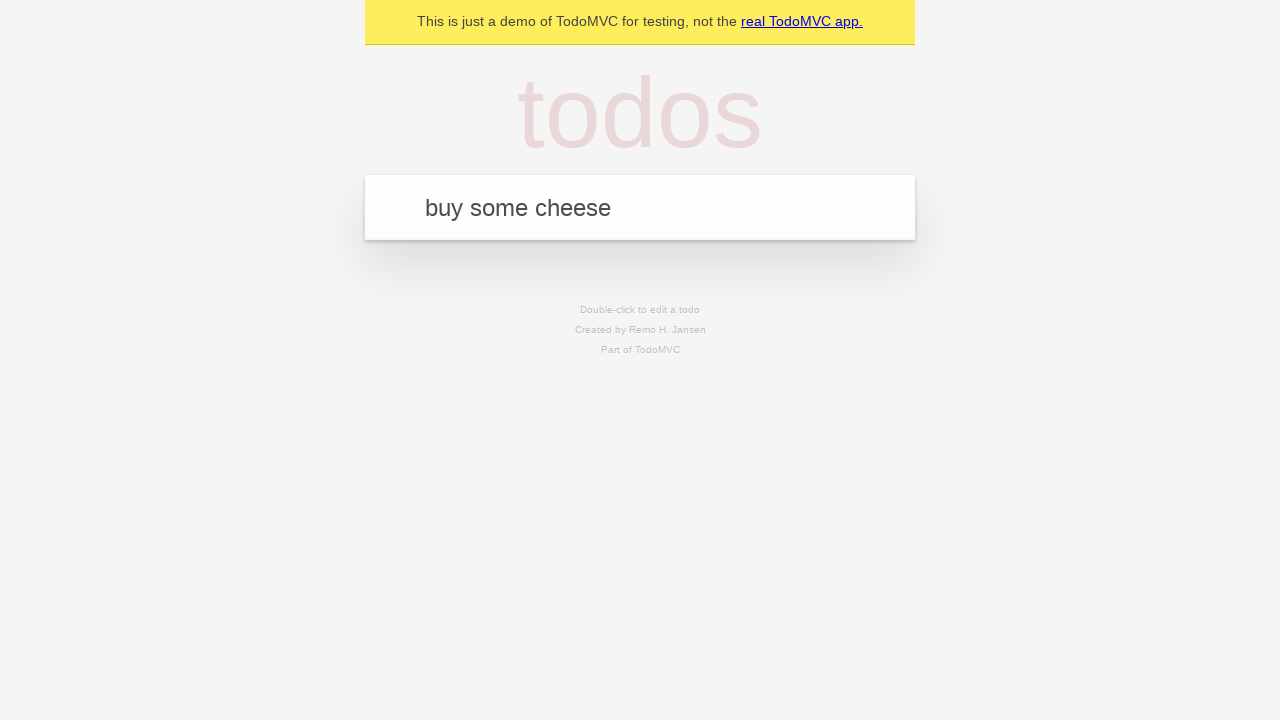

Pressed Enter to create todo 'buy some cheese' on internal:attr=[placeholder="What needs to be done?"i]
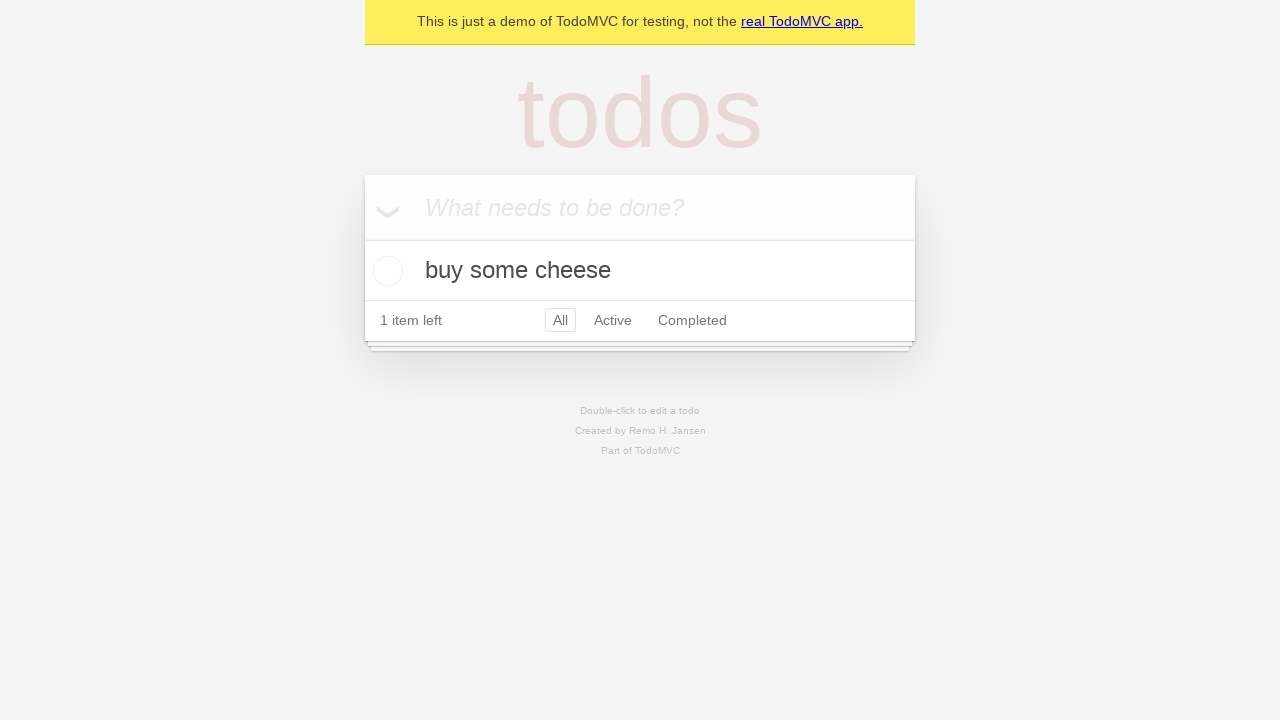

Filled todo input with 'feed the cat' on internal:attr=[placeholder="What needs to be done?"i]
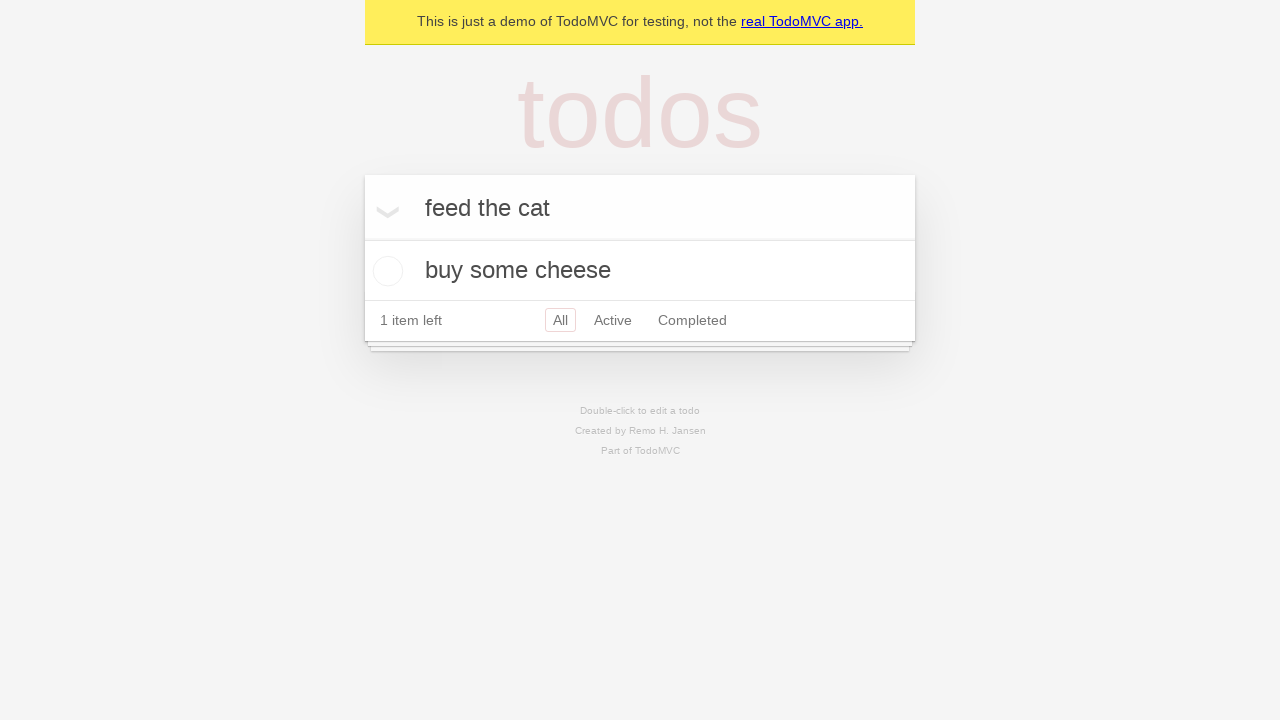

Pressed Enter to create todo 'feed the cat' on internal:attr=[placeholder="What needs to be done?"i]
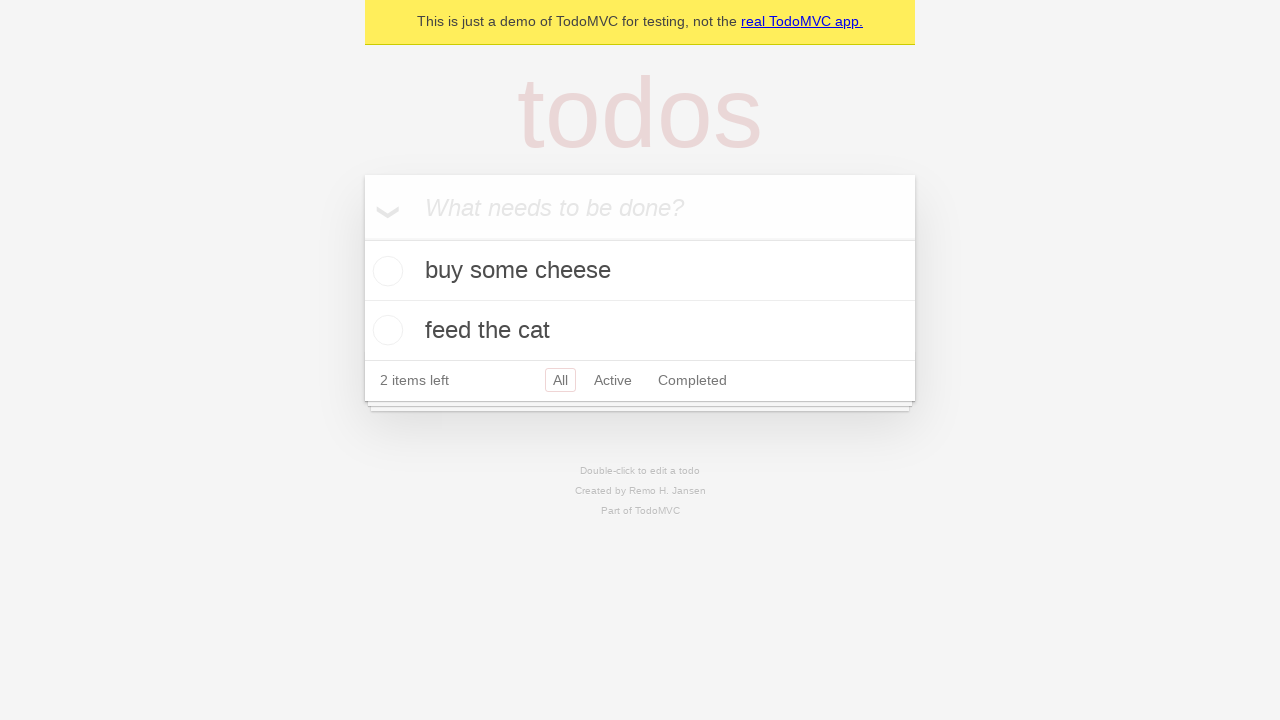

Filled todo input with 'book a doctors appointment' on internal:attr=[placeholder="What needs to be done?"i]
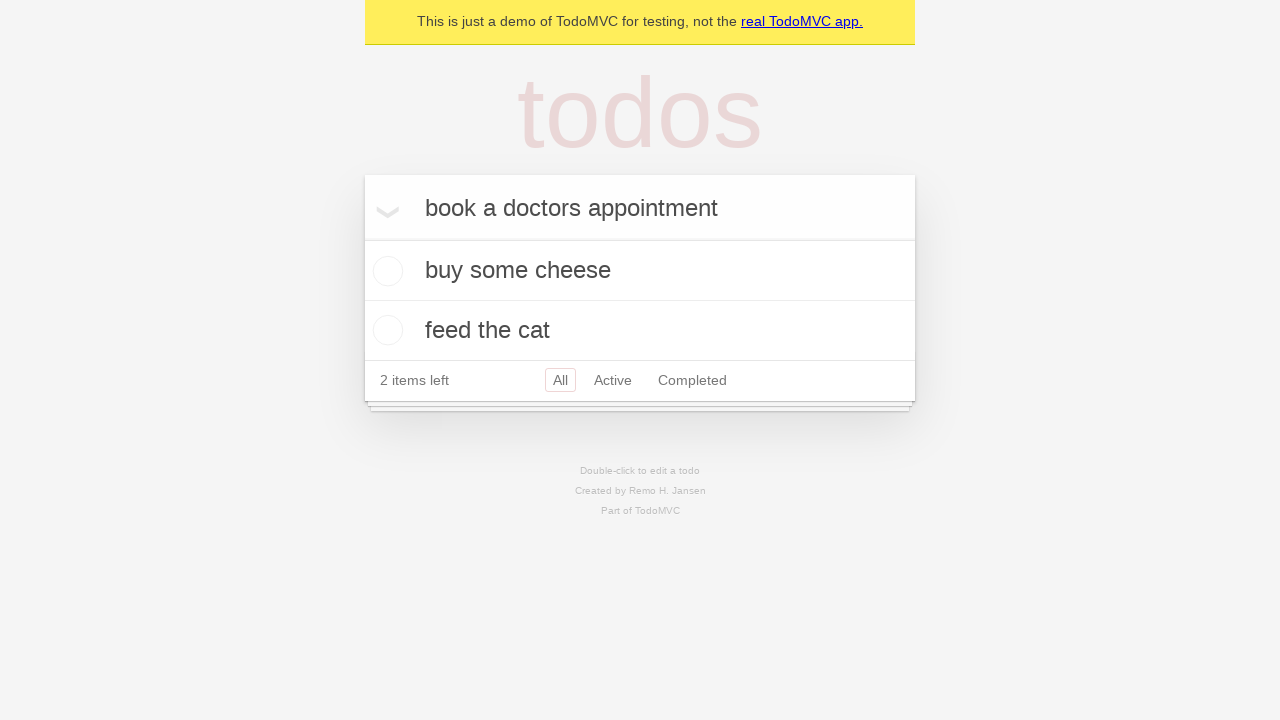

Pressed Enter to create todo 'book a doctors appointment' on internal:attr=[placeholder="What needs to be done?"i]
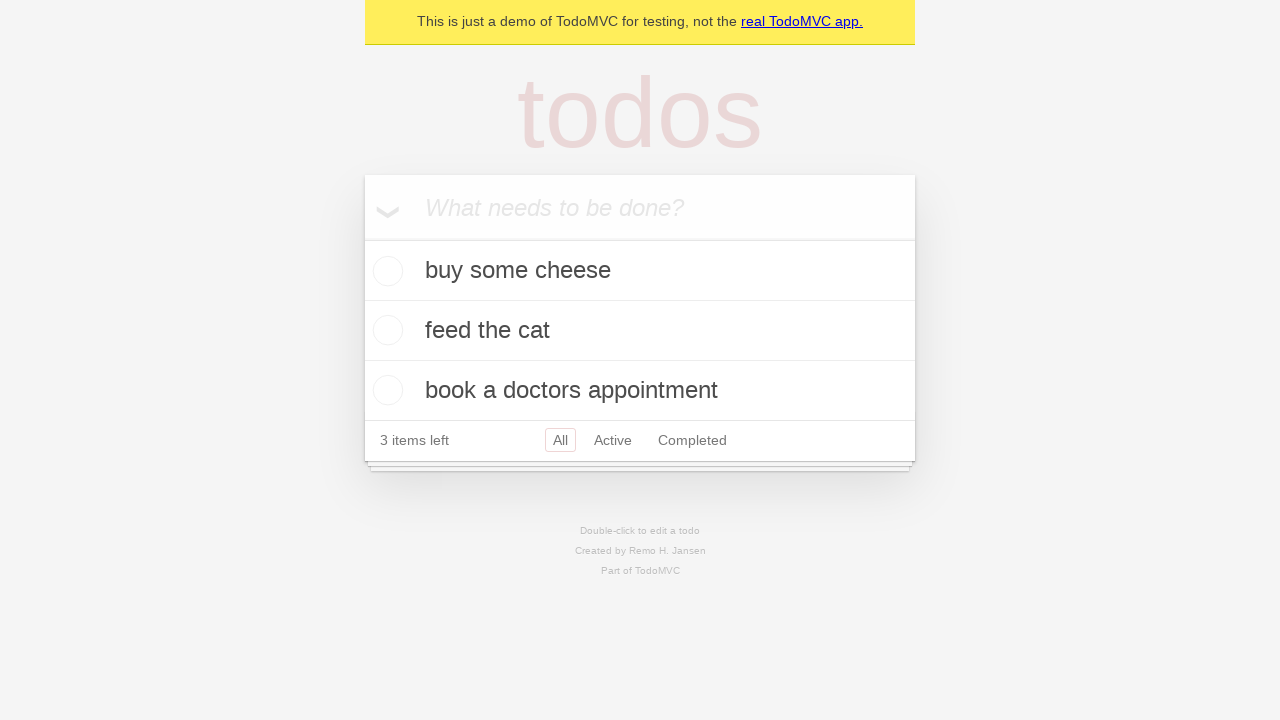

Waited for todo items to appear on the page
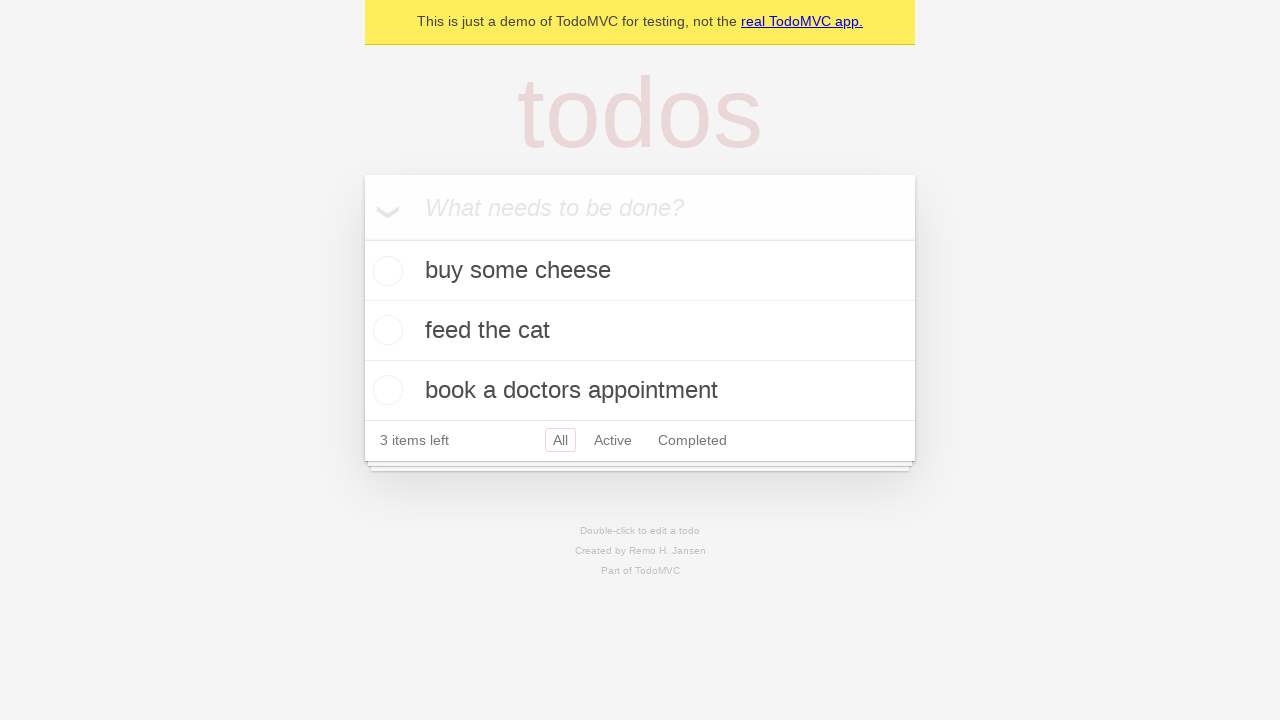

Checked the second todo item as completed at (385, 330) on internal:testid=[data-testid="todo-item"s] >> nth=1 >> internal:role=checkbox
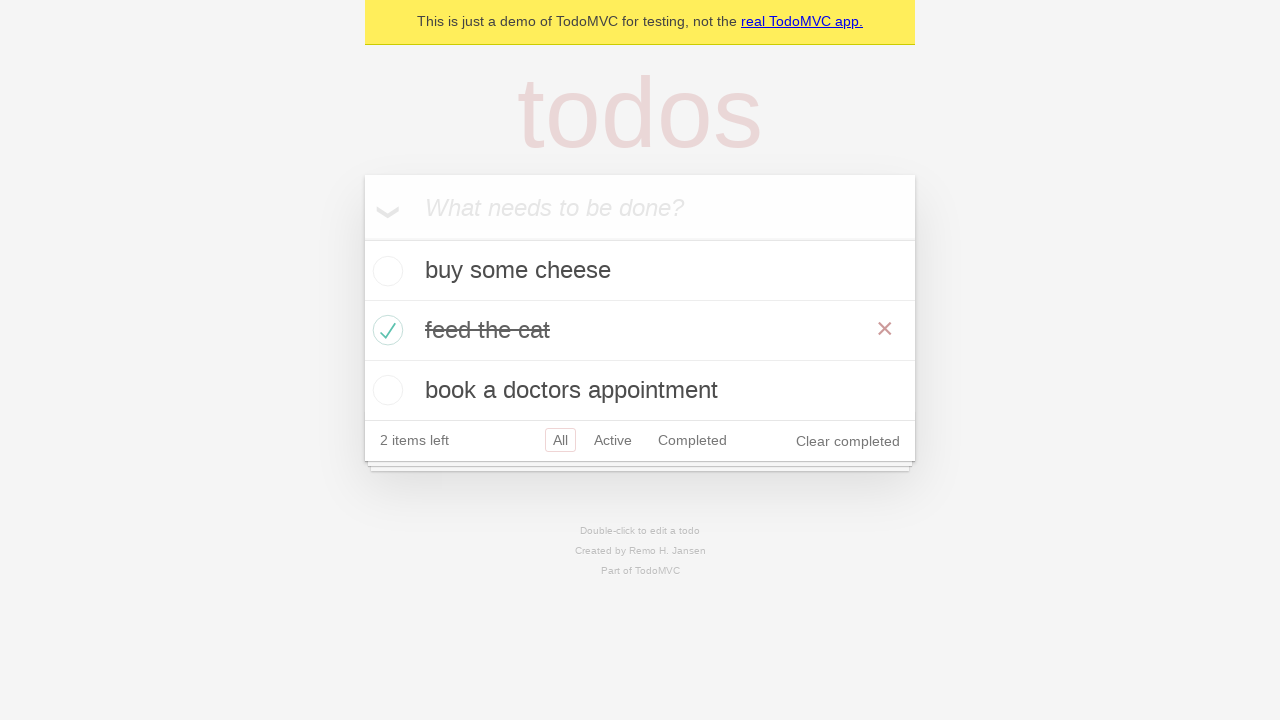

Clicked the 'Active' filter at (613, 440) on internal:role=link[name="Active"i]
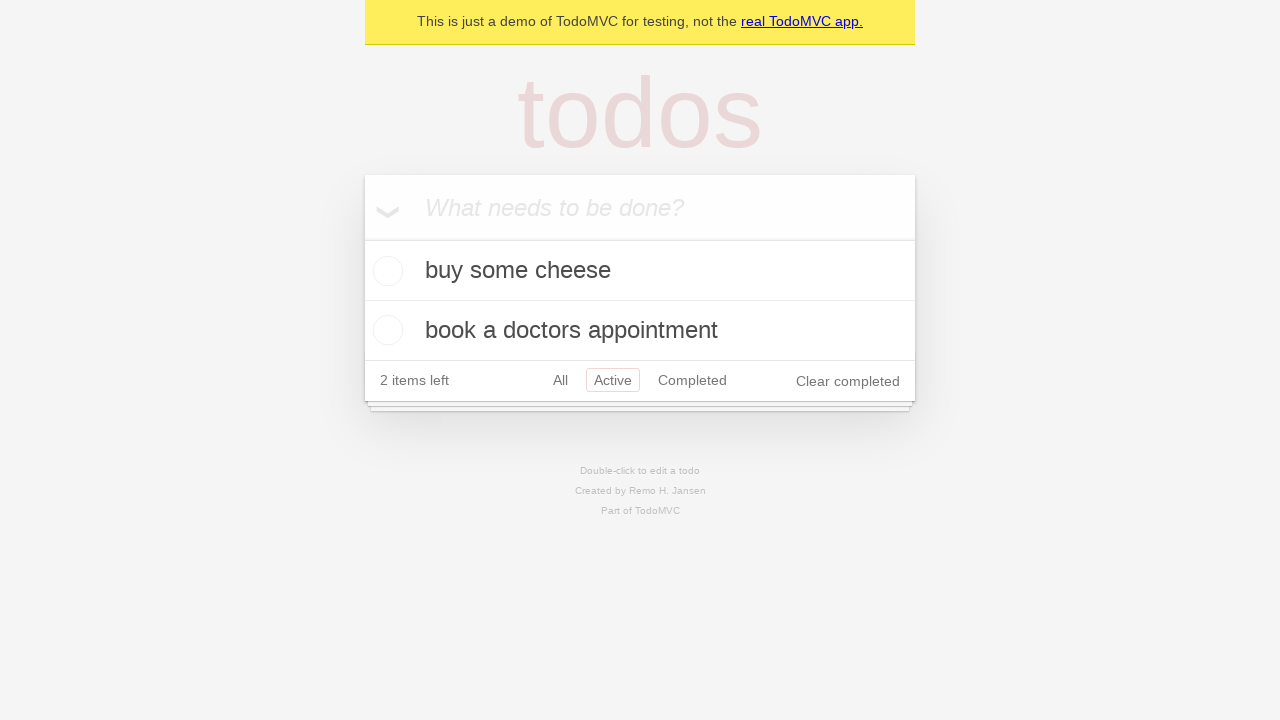

Clicked the 'Completed' filter at (692, 380) on internal:role=link[name="Completed"i]
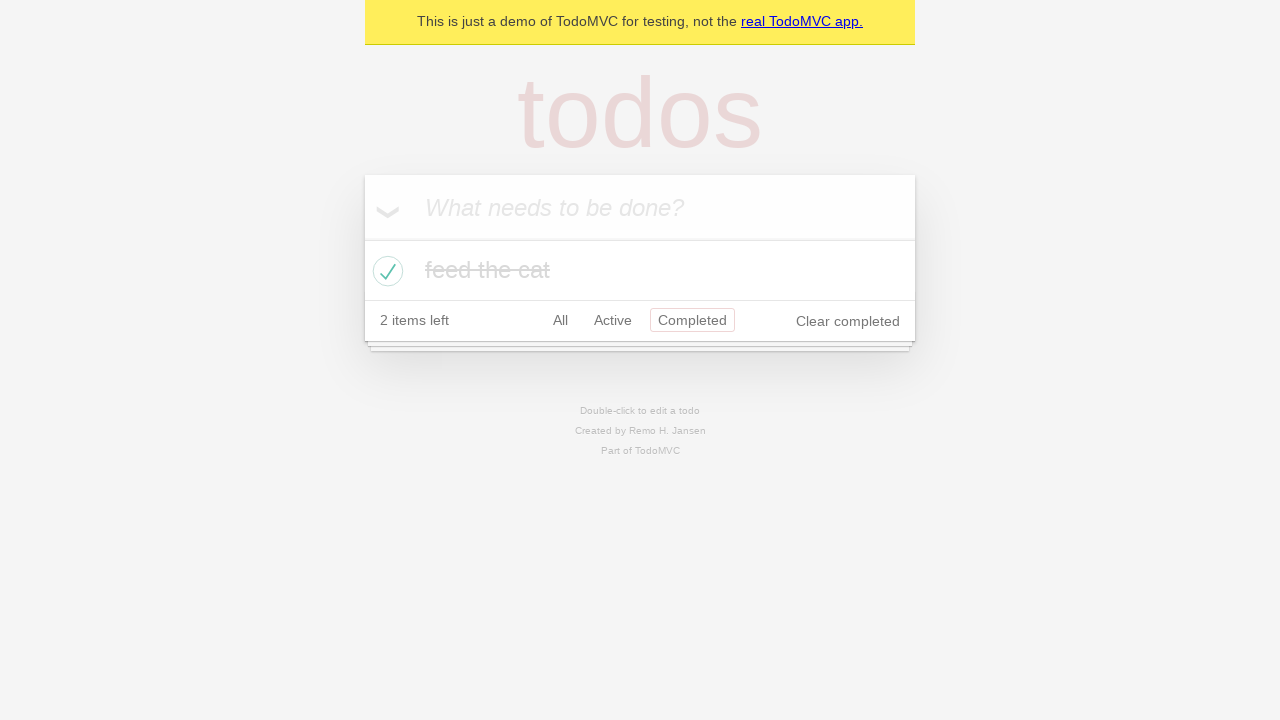

Clicked the 'All' filter to display all todo items at (560, 320) on internal:role=link[name="All"i]
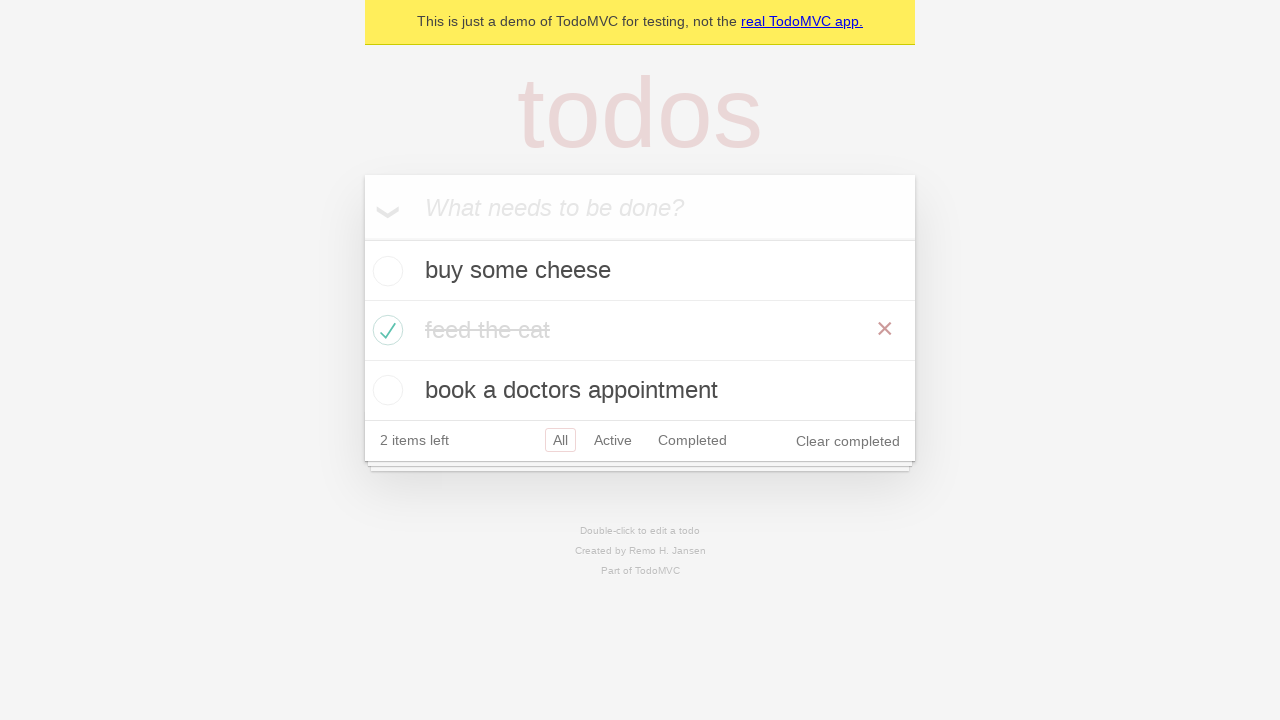

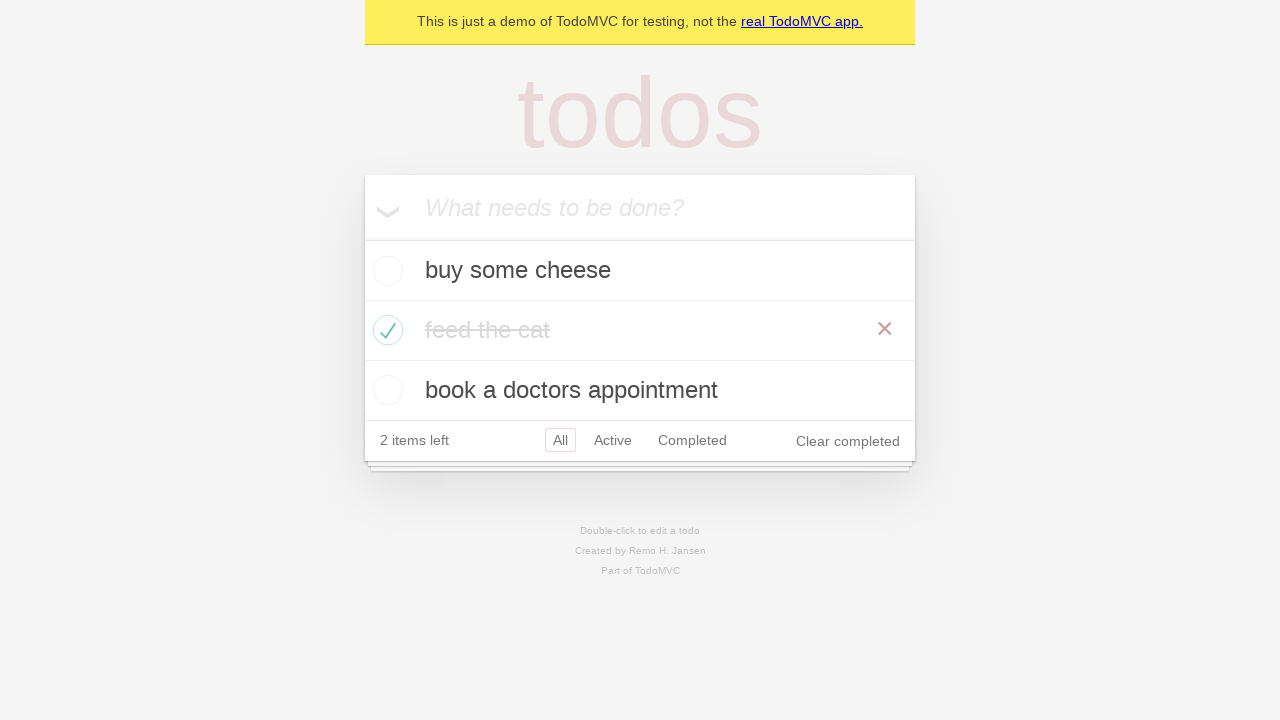